Tests drag and drop functionality by dragging an element to a sortable list item

Starting URL: https://jqueryui.com/draggable/#sortable

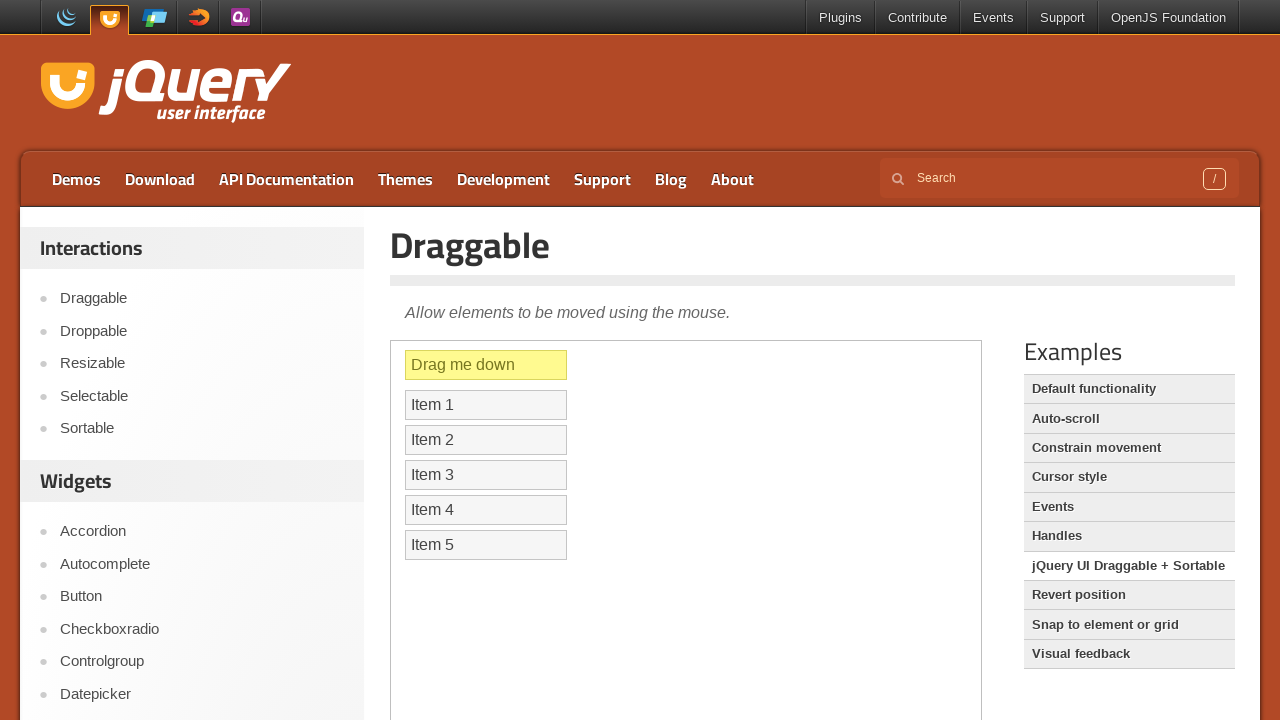

Located demo iframe
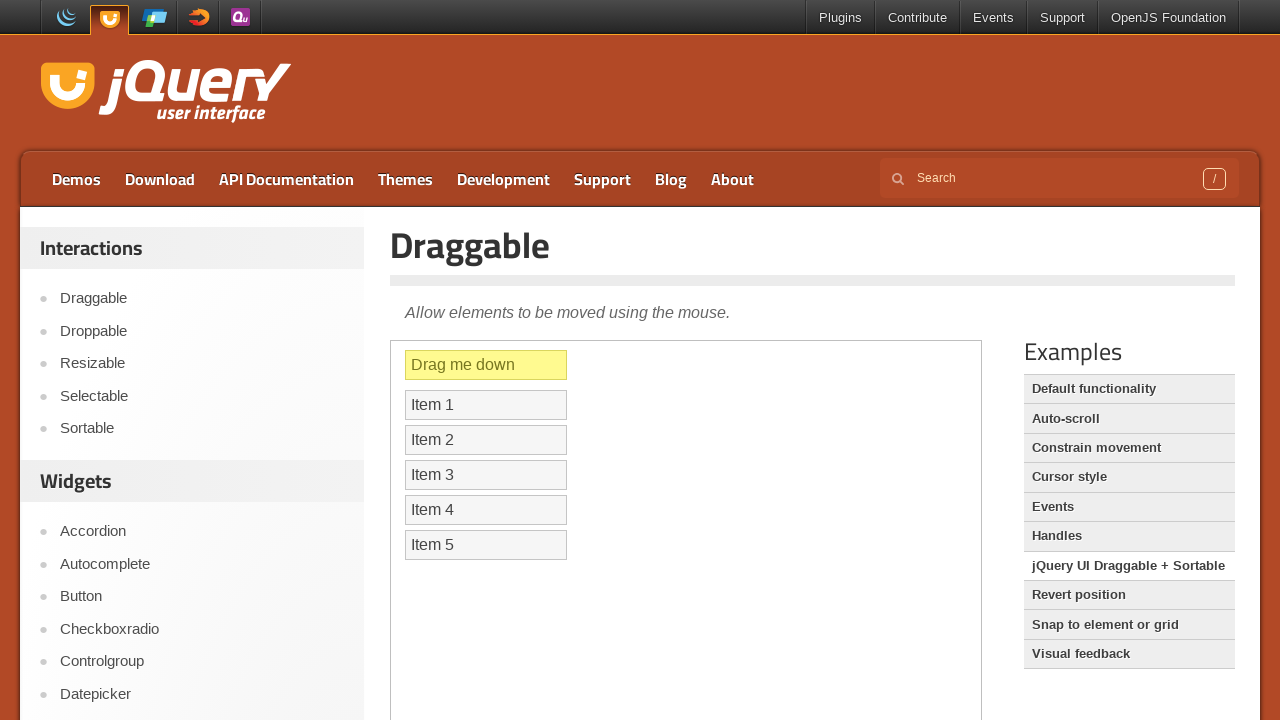

Located draggable element
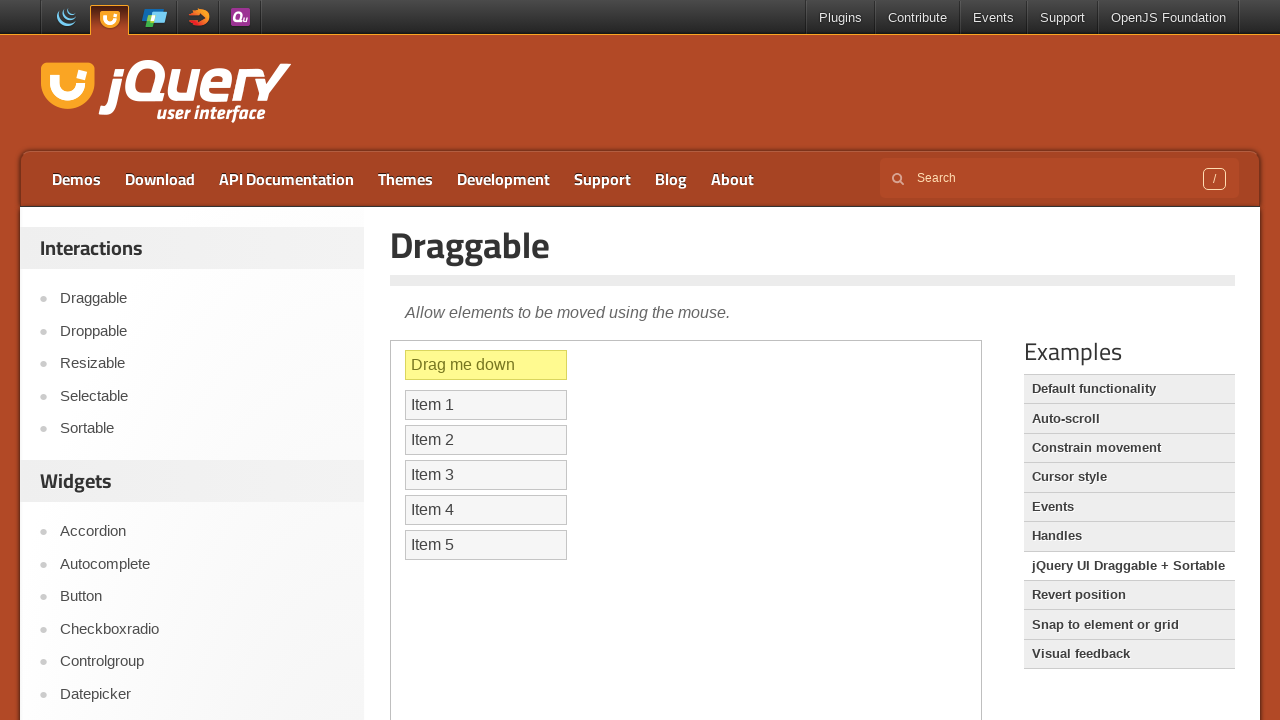

Located target element (Item 3)
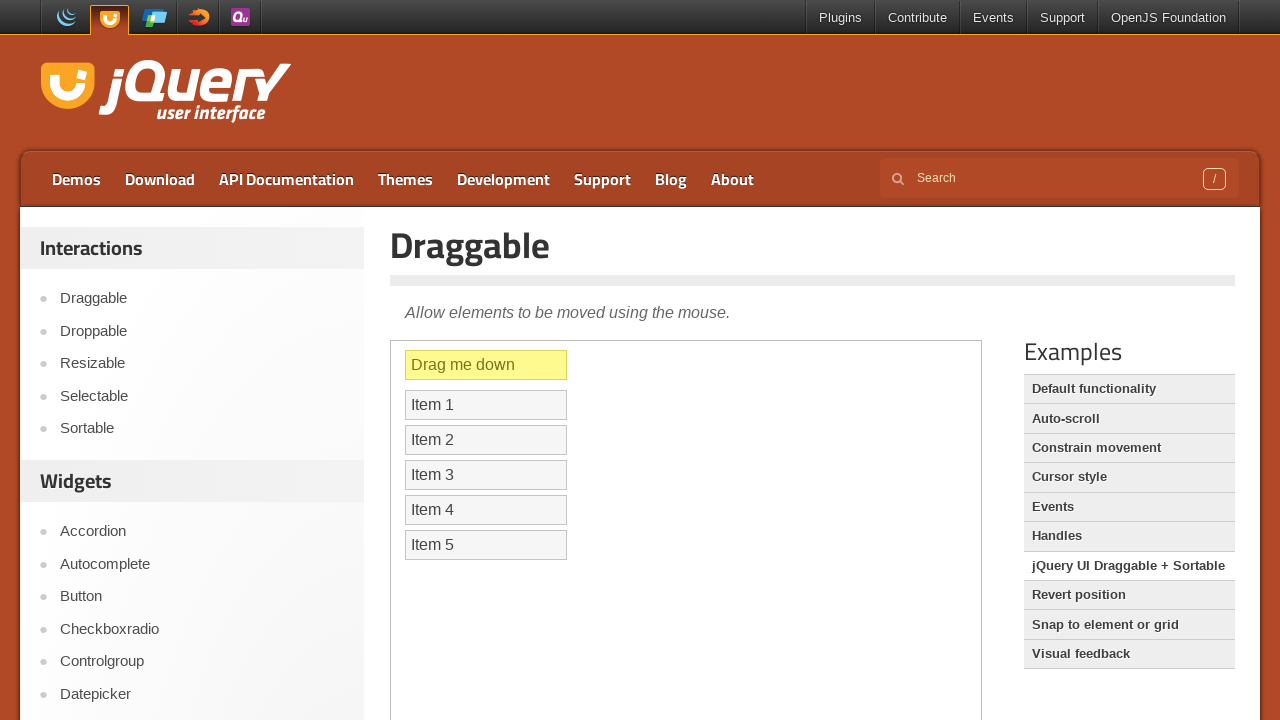

Dragged element to Item 3 in sortable list at (486, 475)
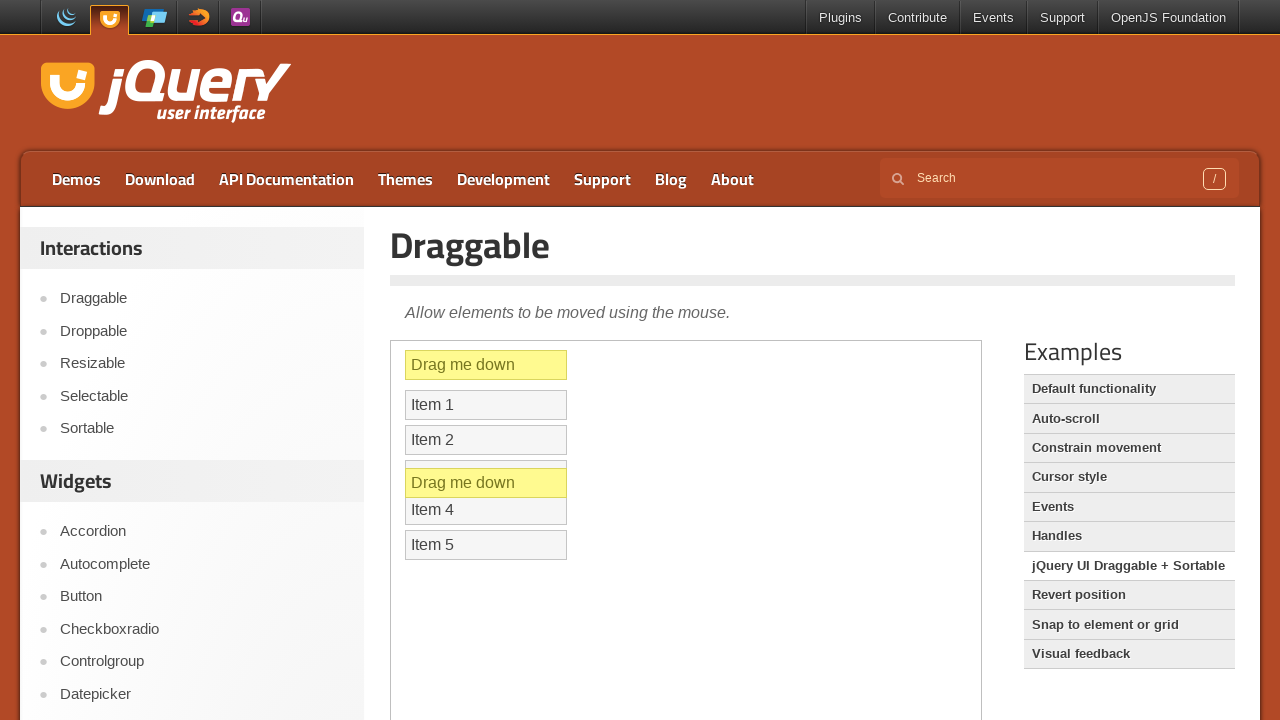

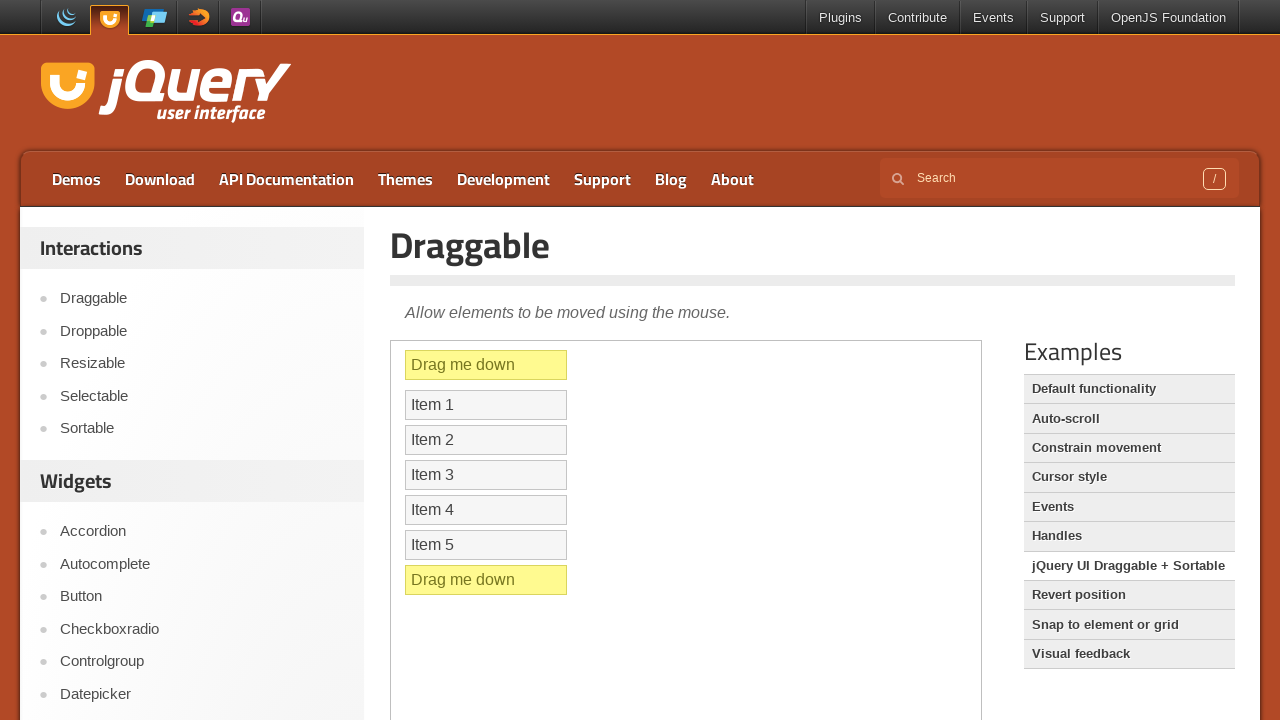